Tests drag and drop functionality by dragging a "Drag me" element and dropping it onto a "Drop here" target area, then verifies the text changes to "Dropped!"

Starting URL: https://demoqa.com/droppable

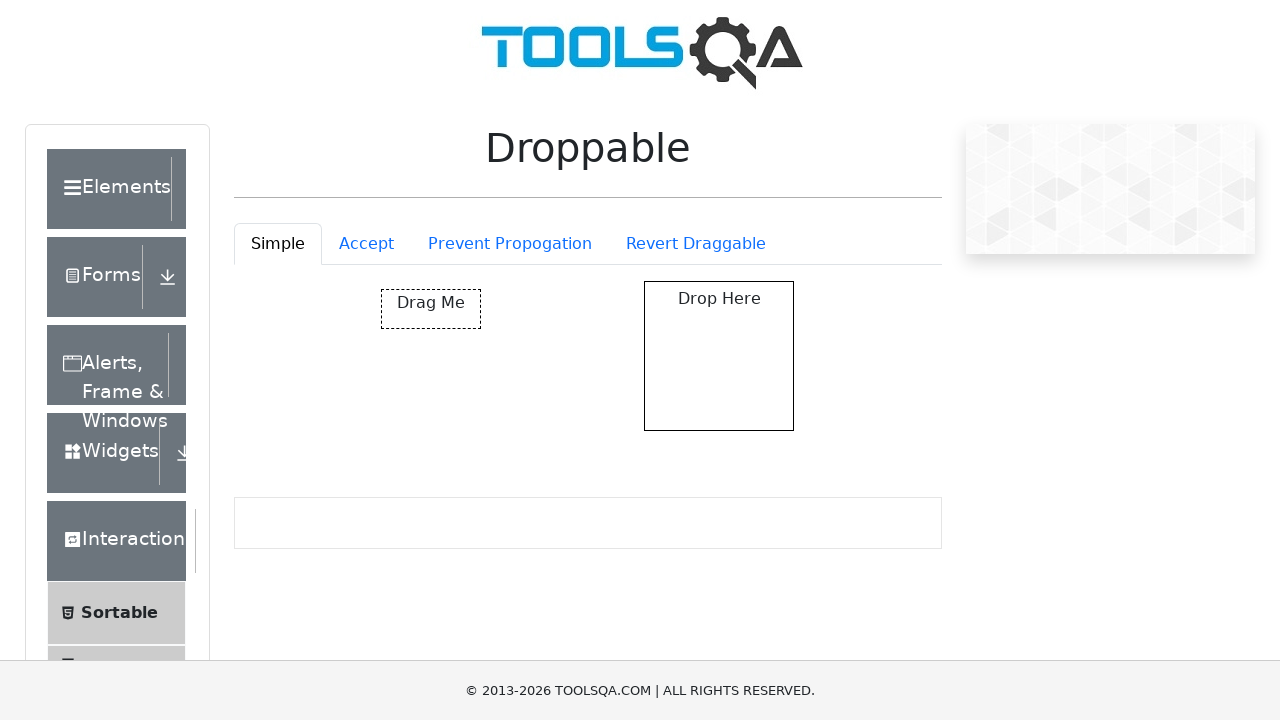

Located the draggable element with id 'draggable'
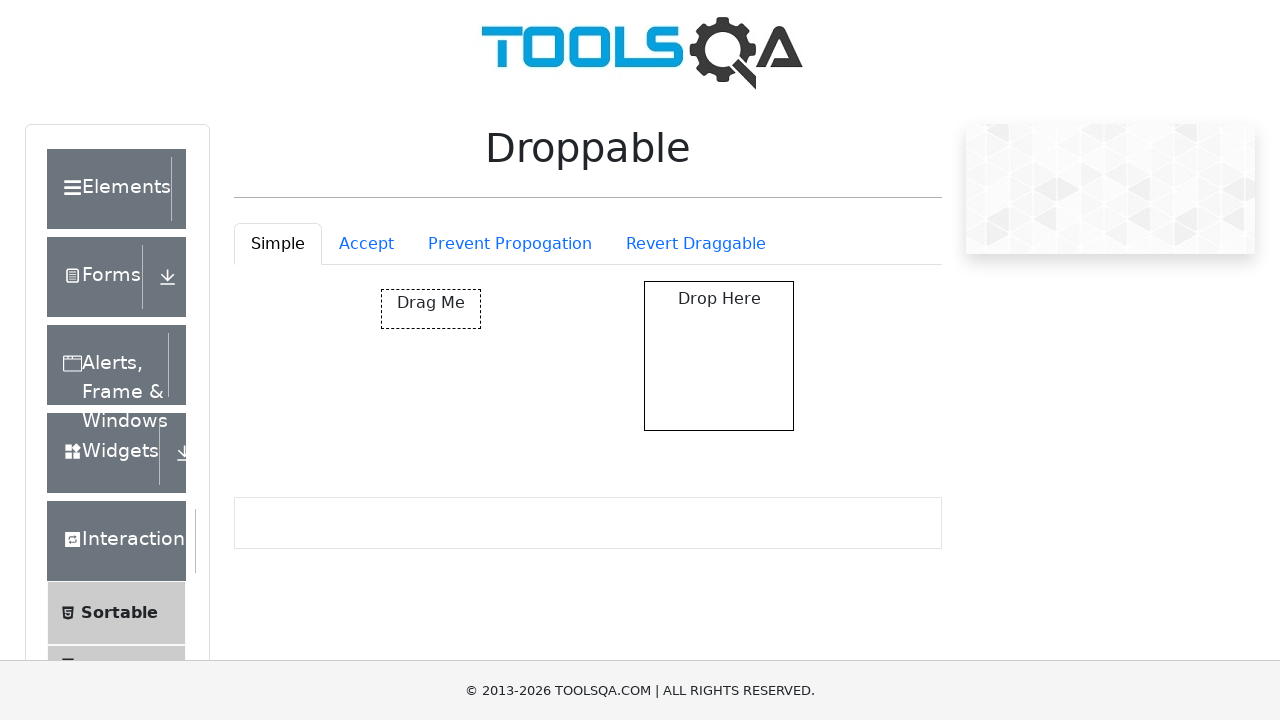

Located the drop target area with id 'droppable'
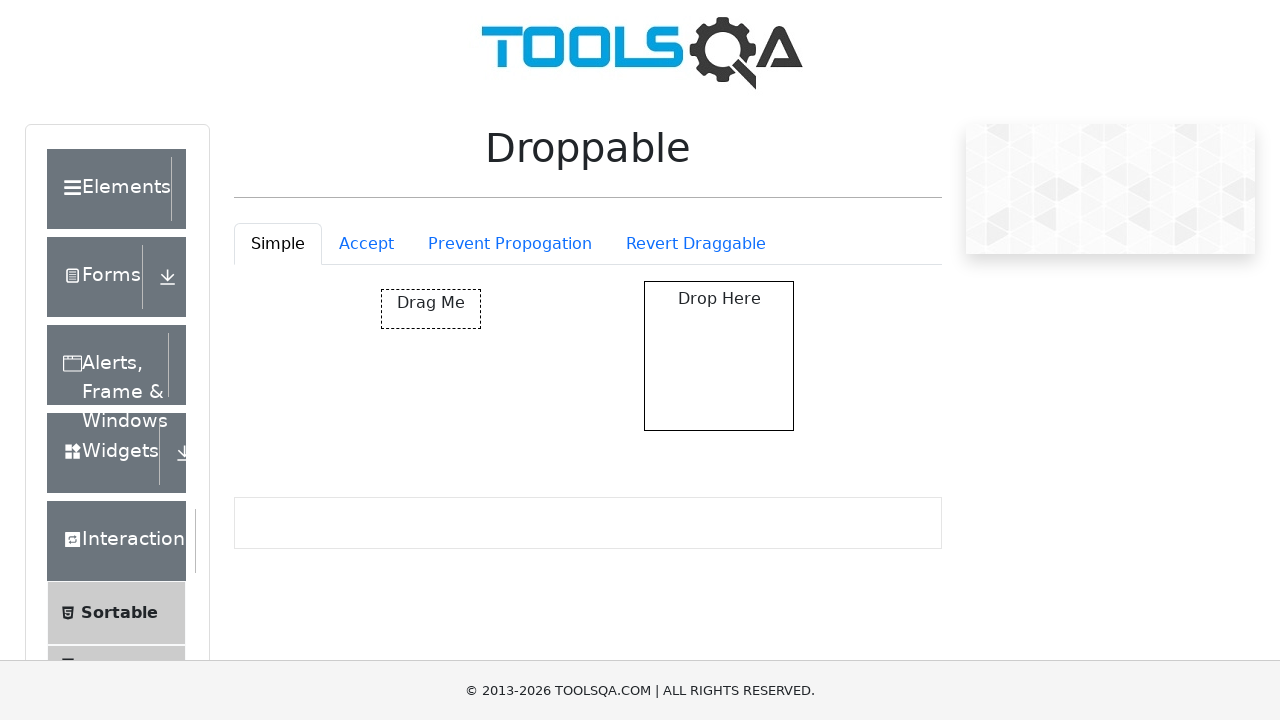

Dragged 'Drag me' element and dropped it onto the drop target area at (719, 356)
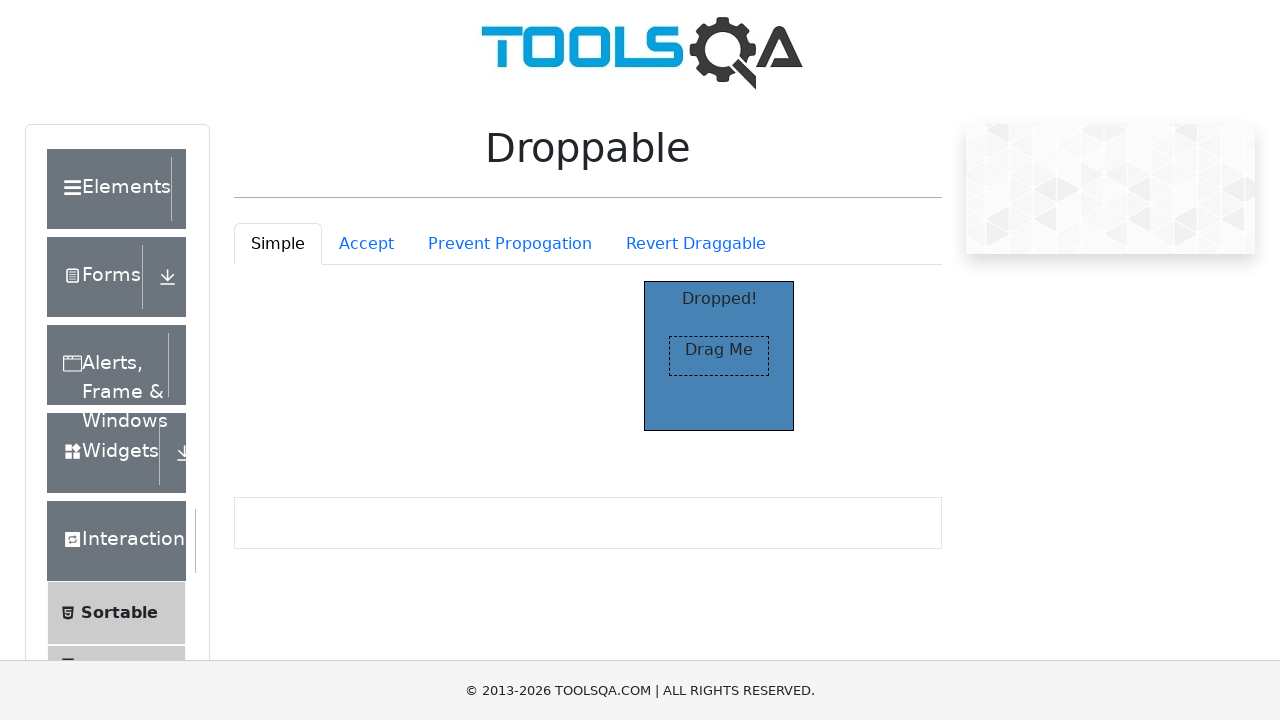

Waited for 'Dropped!' text to appear
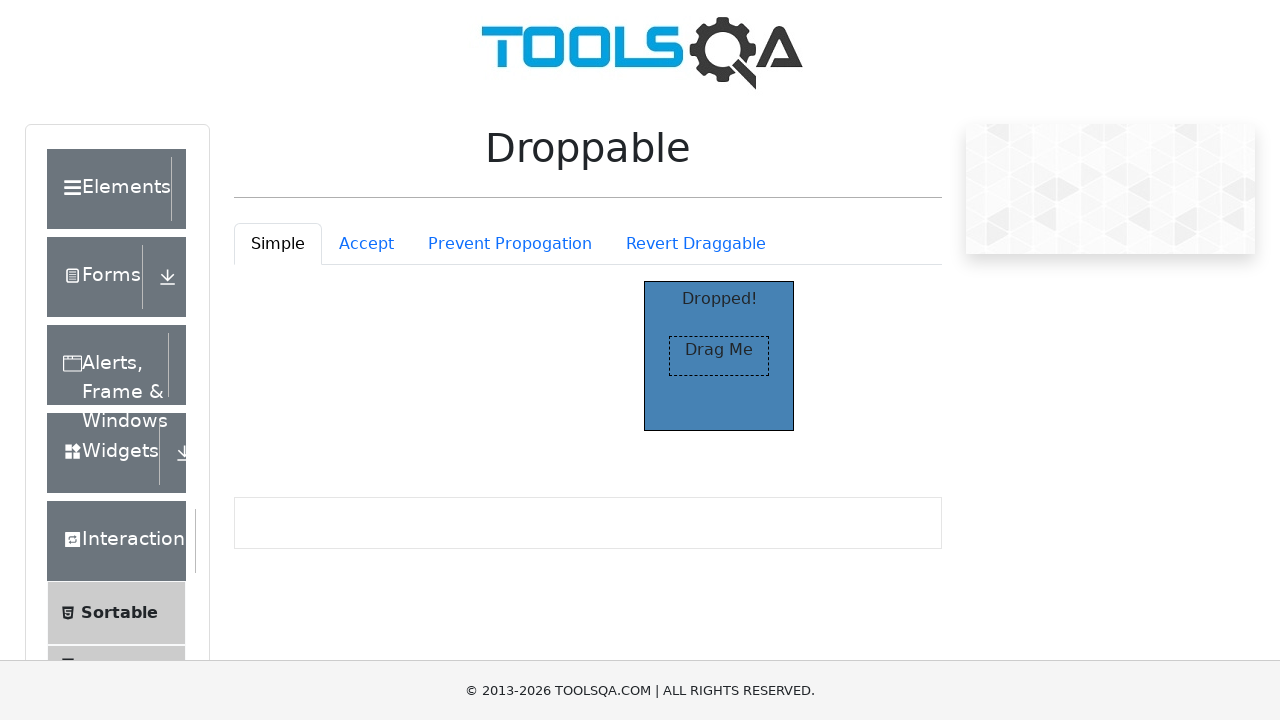

Retrieved the text content after drop action
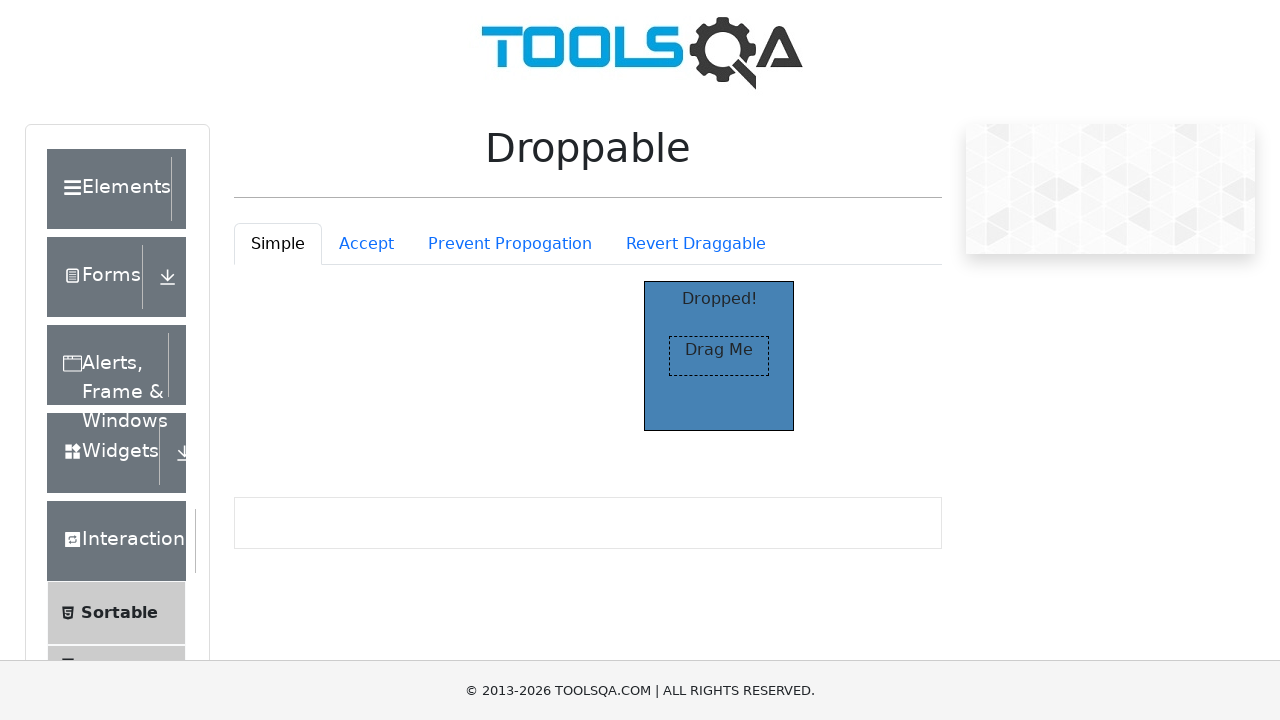

Verified that dropped text is 'Dropped!' as expected
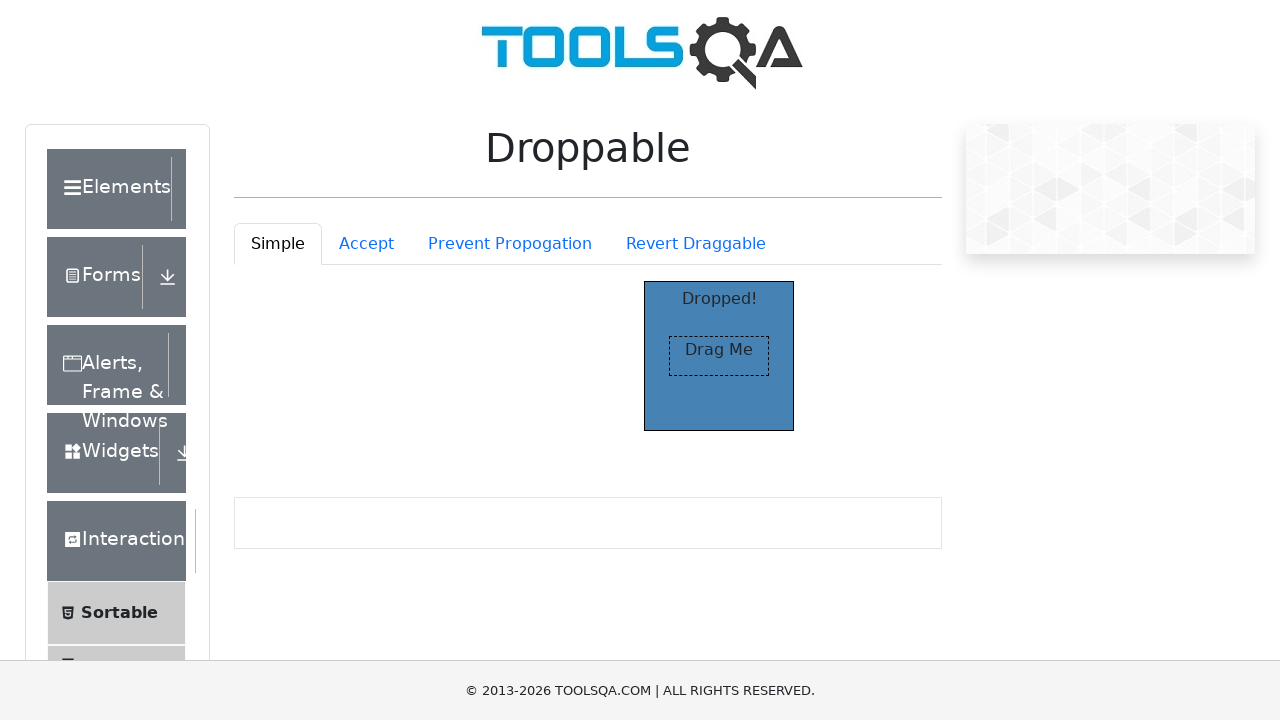

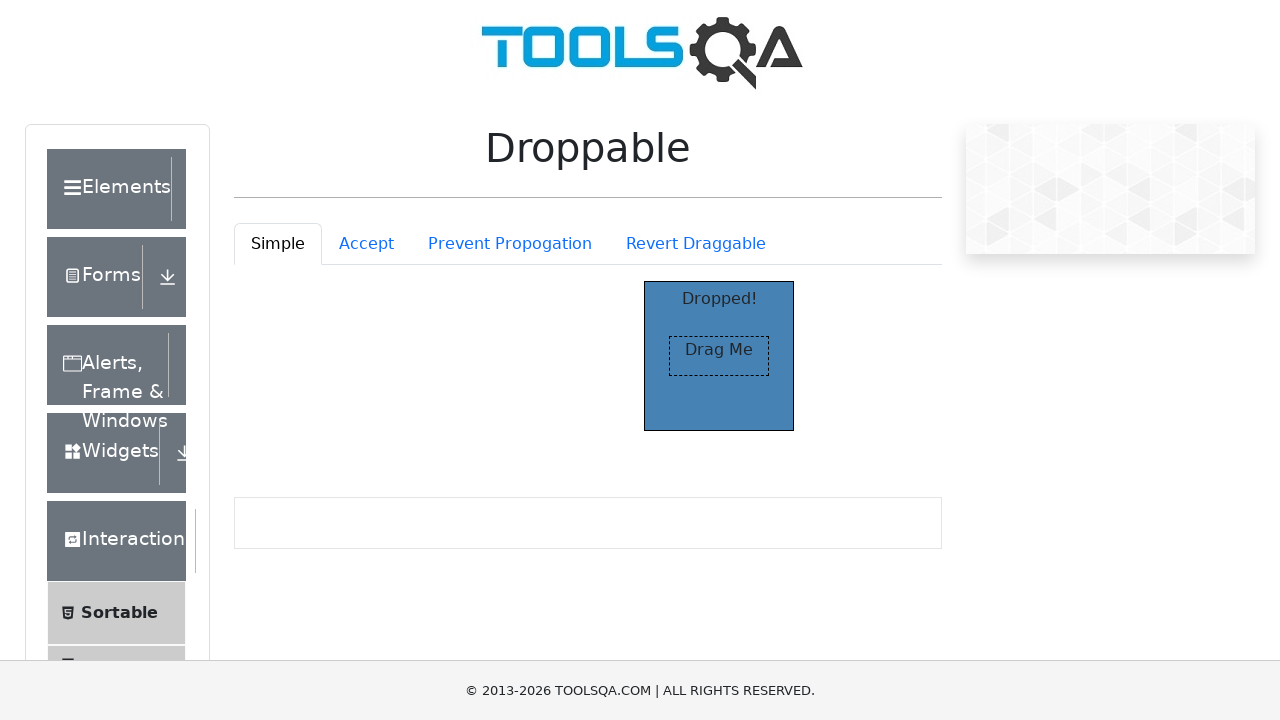